Tests user registration by filling all form fields and submitting

Starting URL: http://bibliotecaqa.s3-website-us-east-1.amazonaws.com/

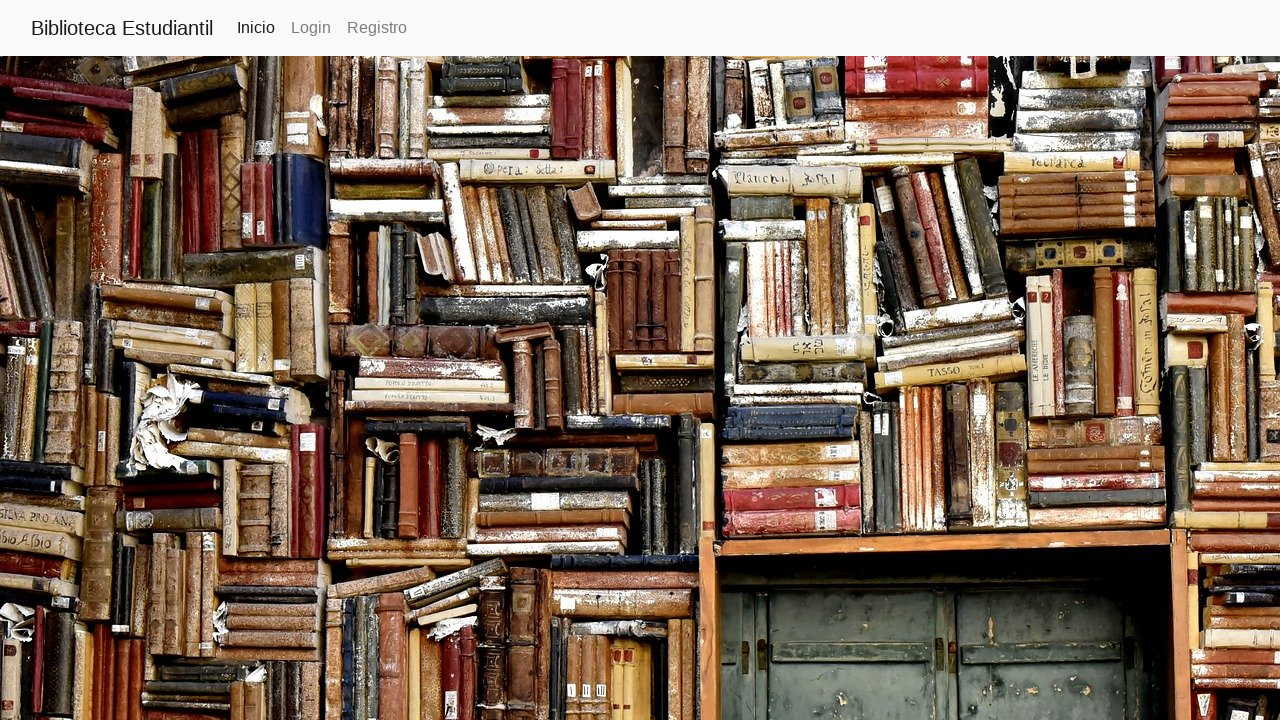

Clicked on 'Registro' button to navigate to registration page at (377, 28) on a:text('Registro')
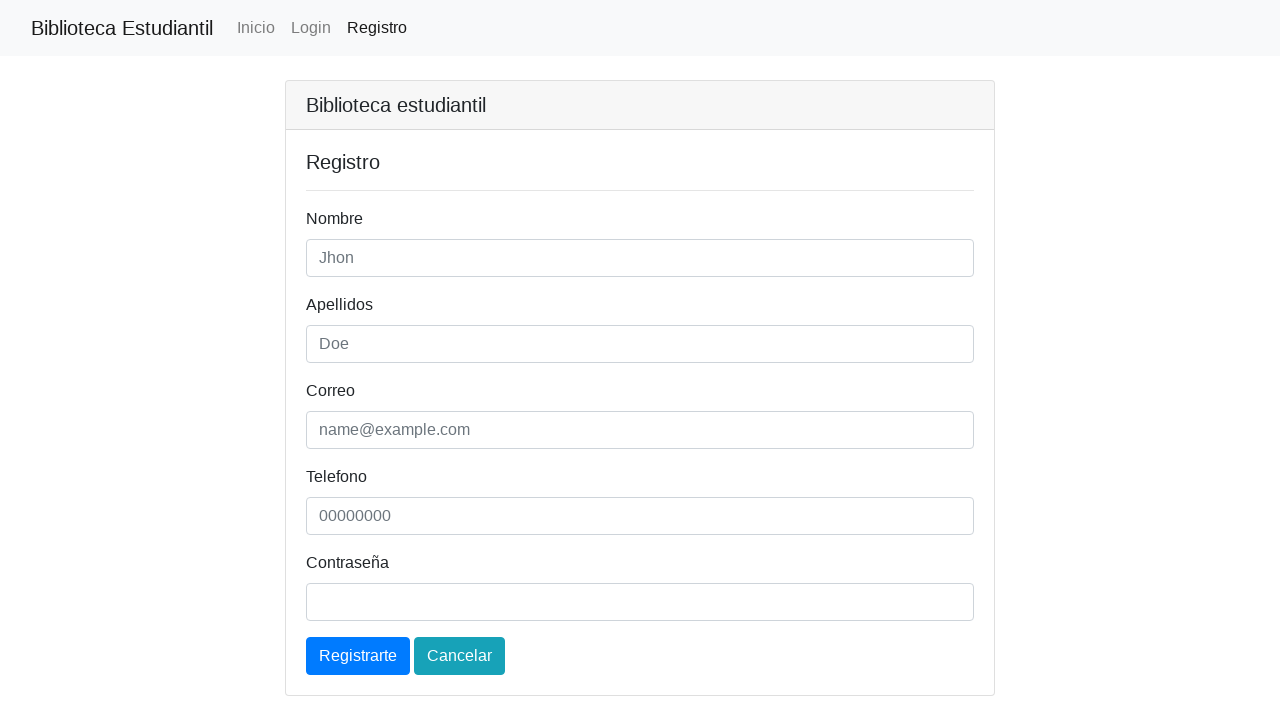

Registration page loaded - card header appeared
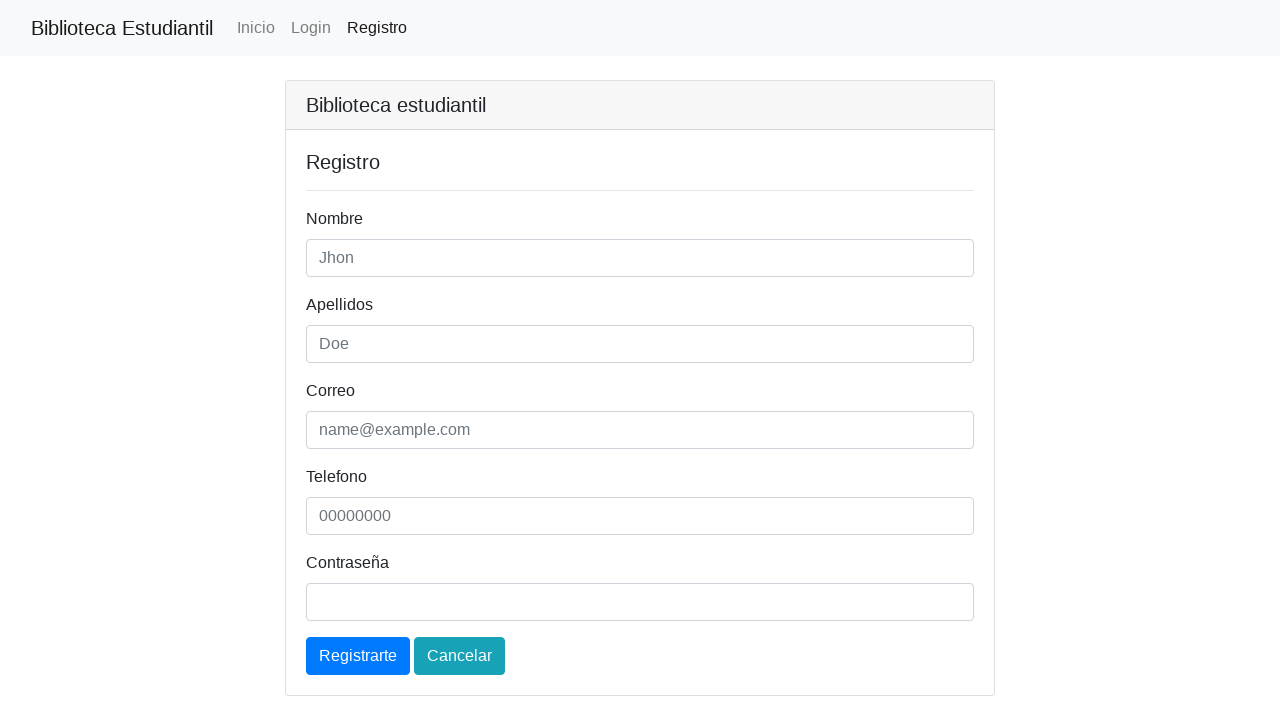

Filled nombre field with 'Malory' on #nombre
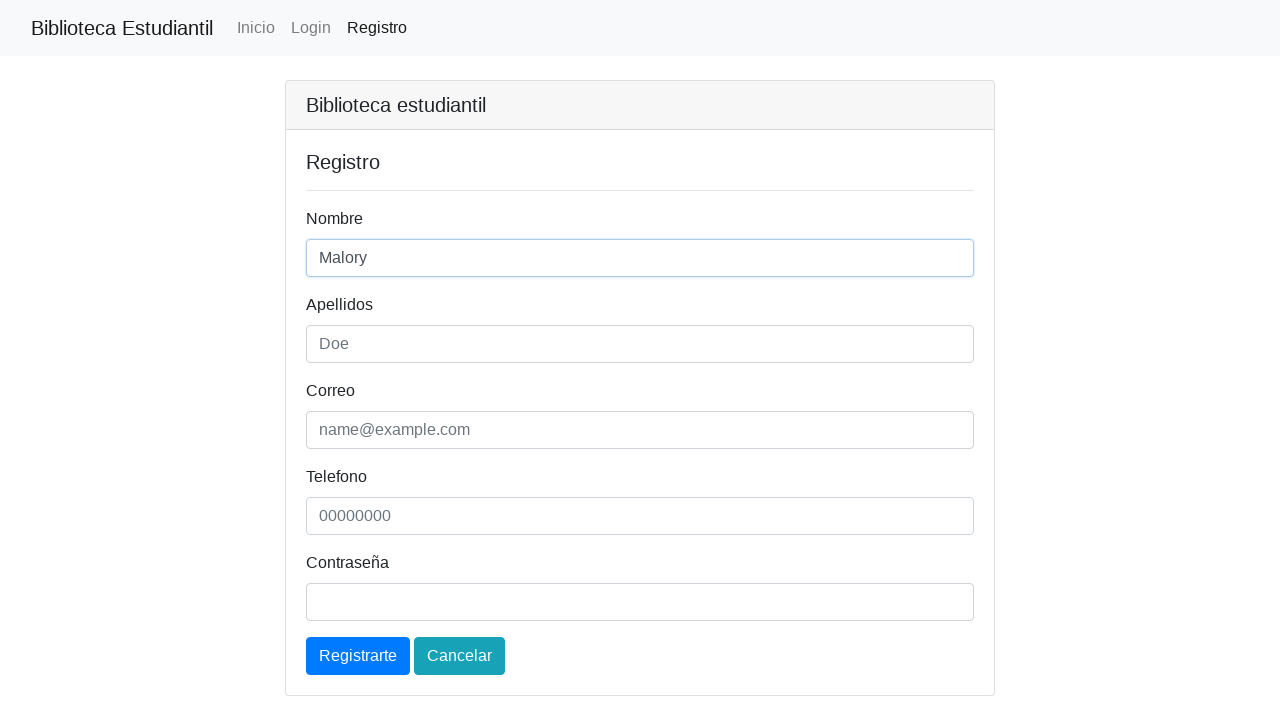

Filled apellidos field with 'Quimbayo' on #apellidos
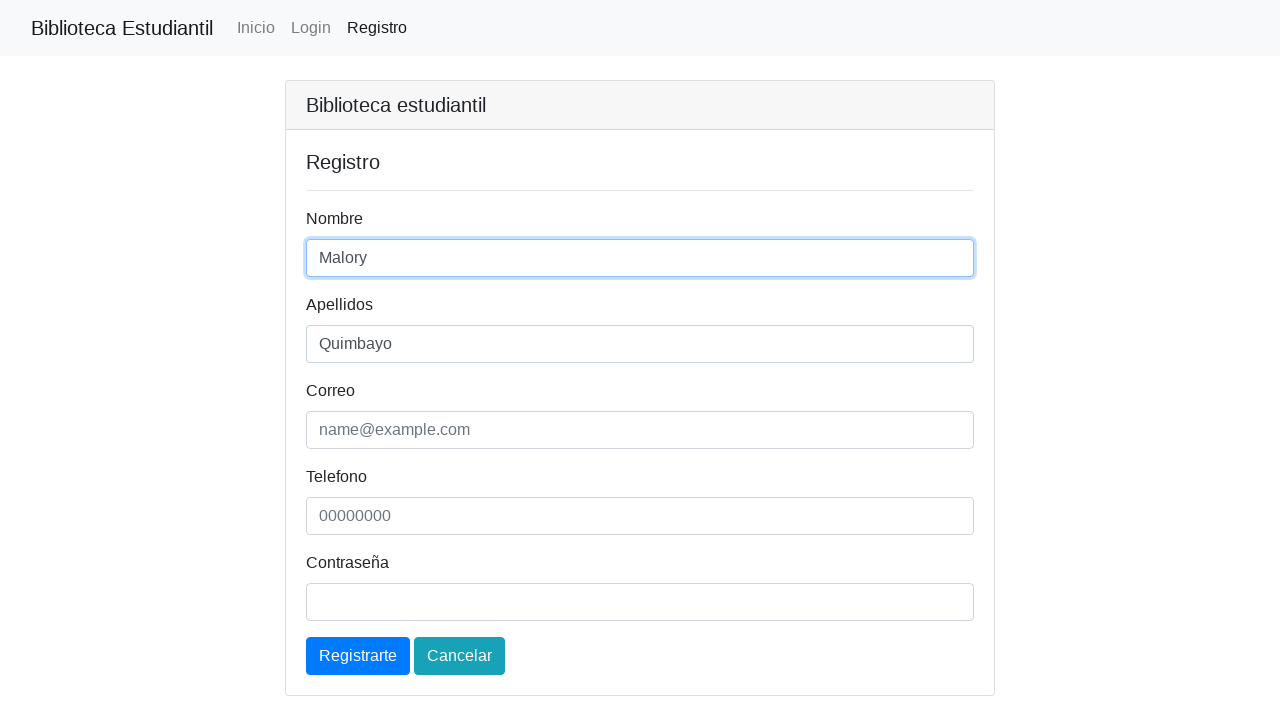

Filled email field with 'mquimbayo@enigmadev.com' on #email
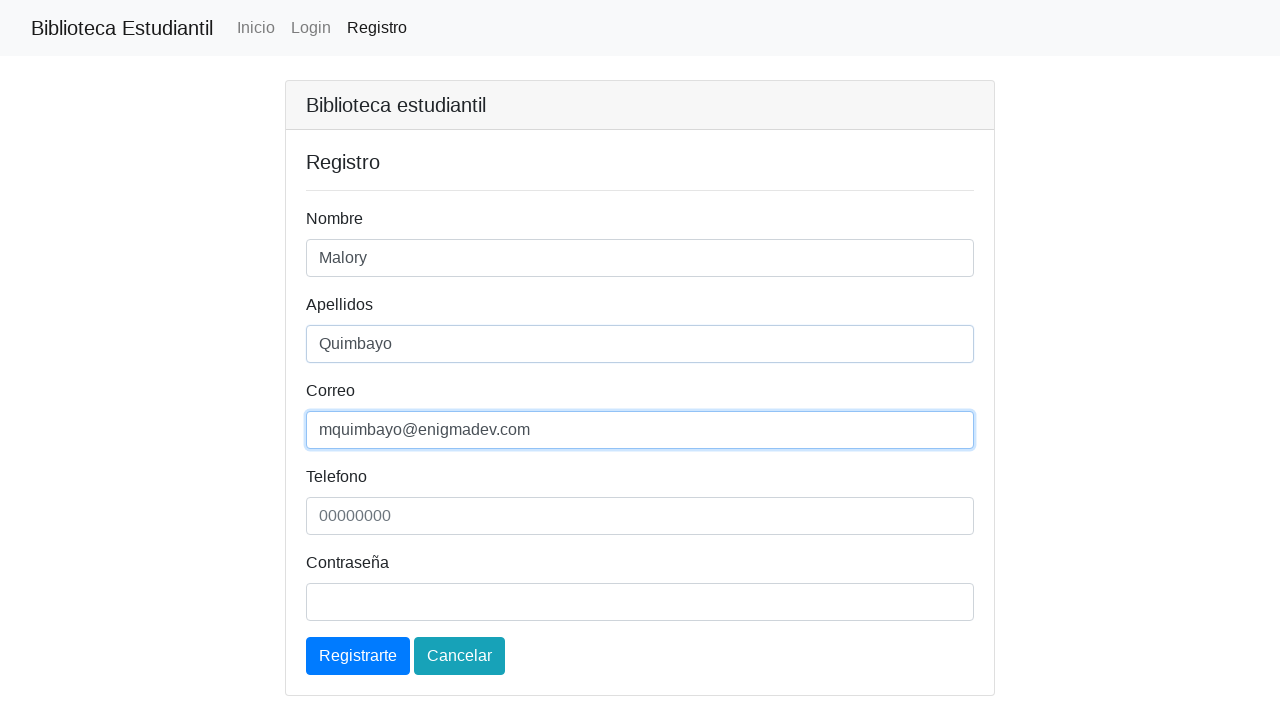

Filled telefono field with '3122978643' on #telefono
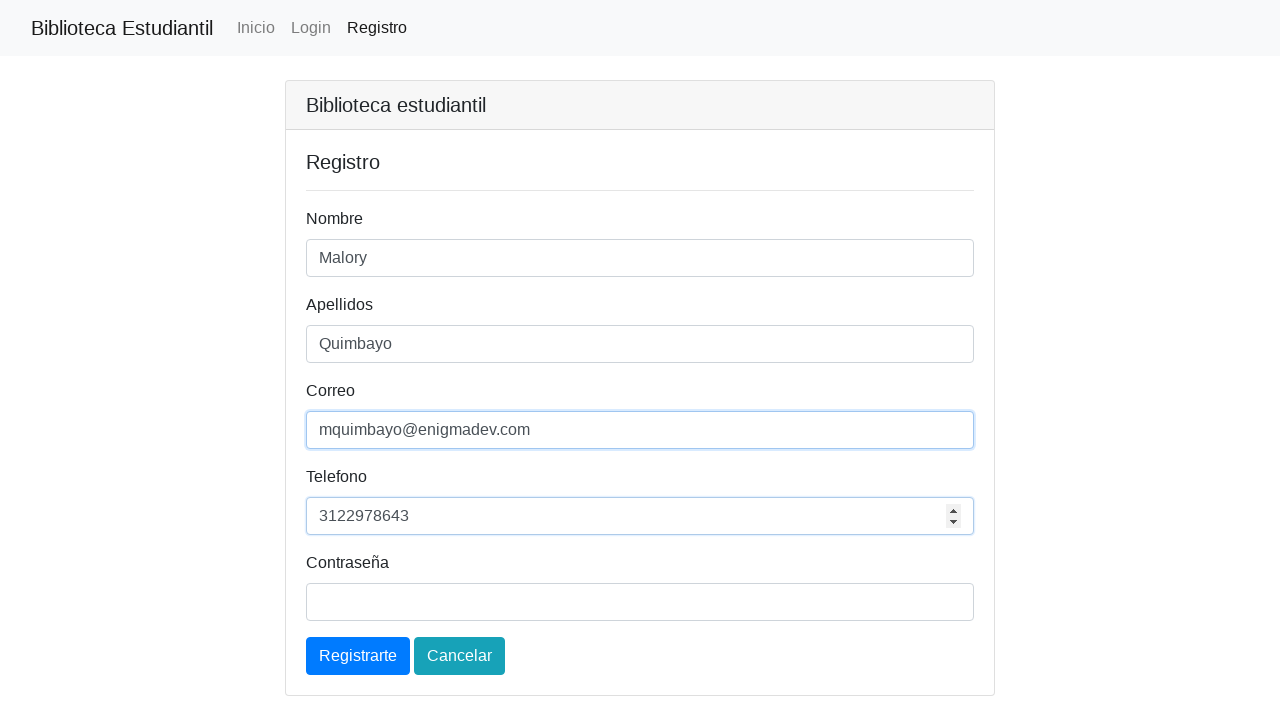

Filled password field with 'Ma123@' on #password
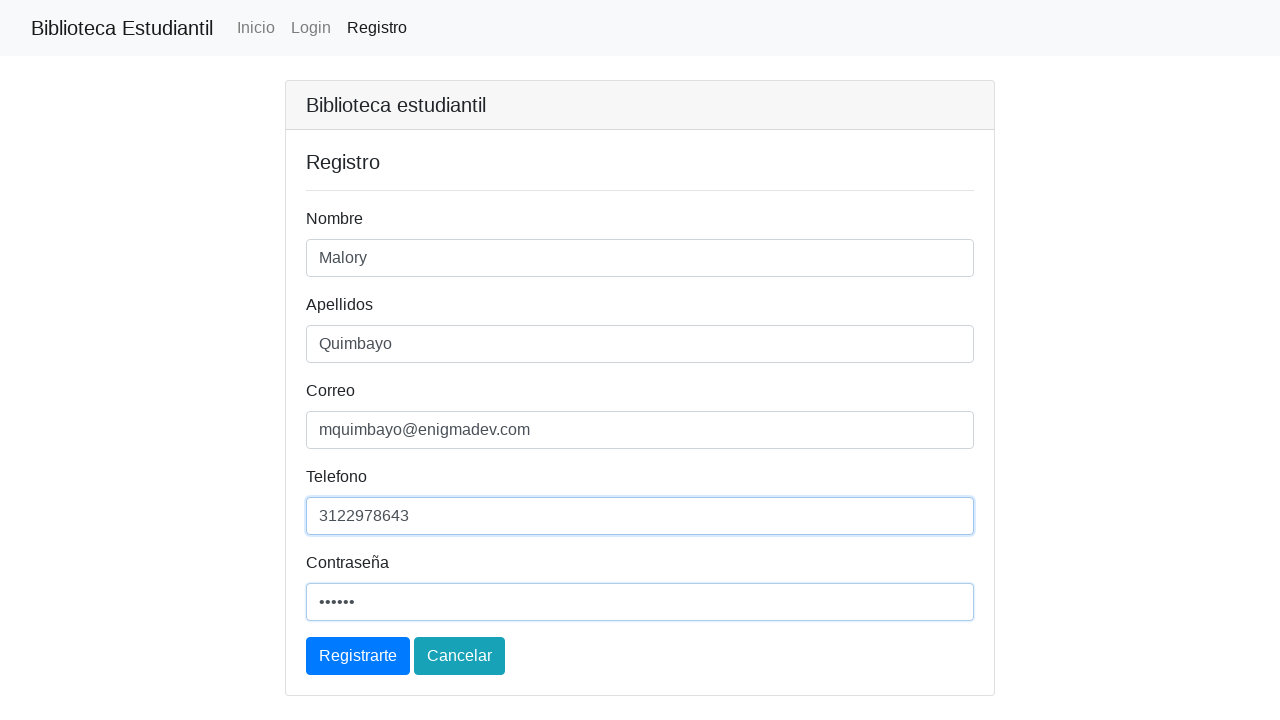

Clicked 'Registrarte' button to submit registration form at (358, 656) on a:text('Registrarte')
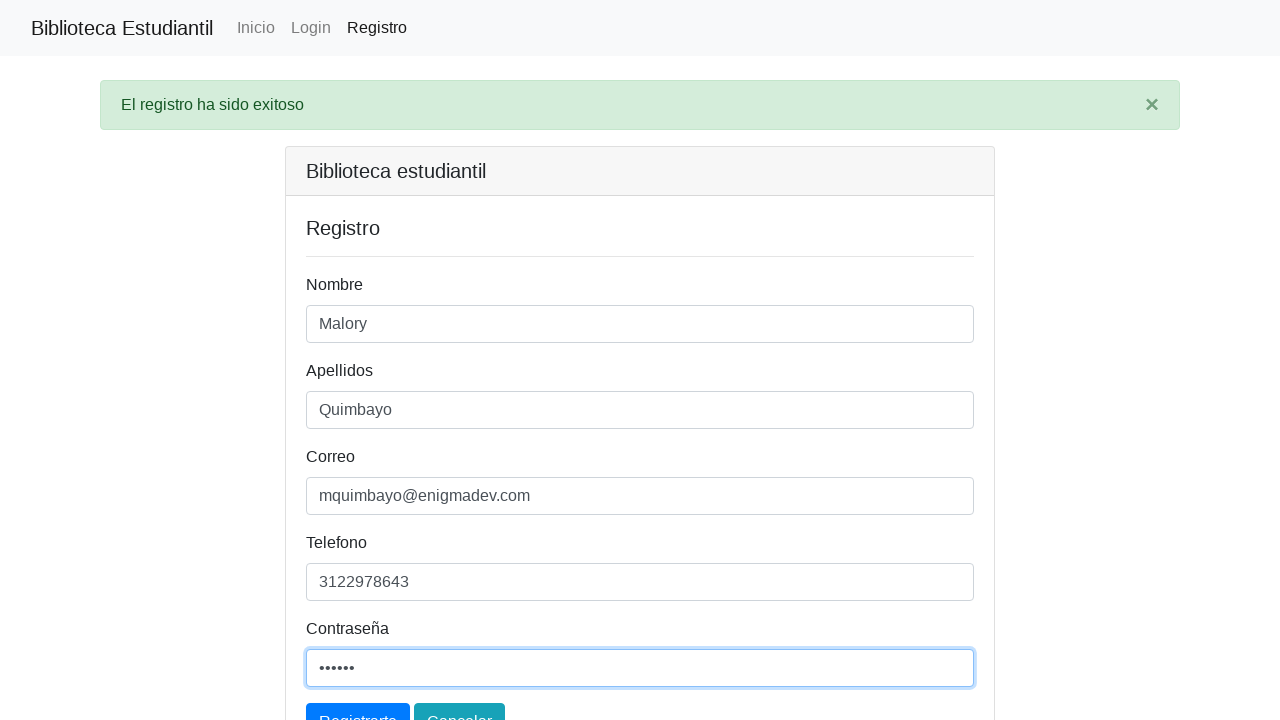

Registration successful - success message appeared
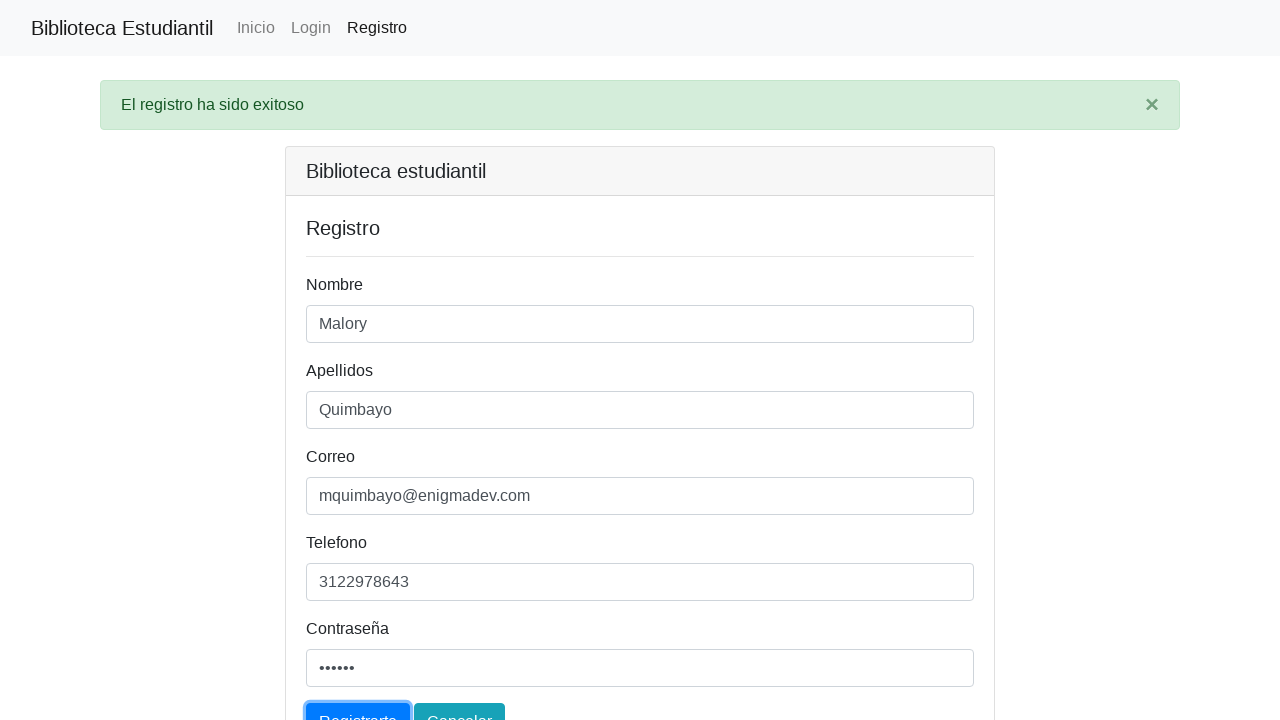

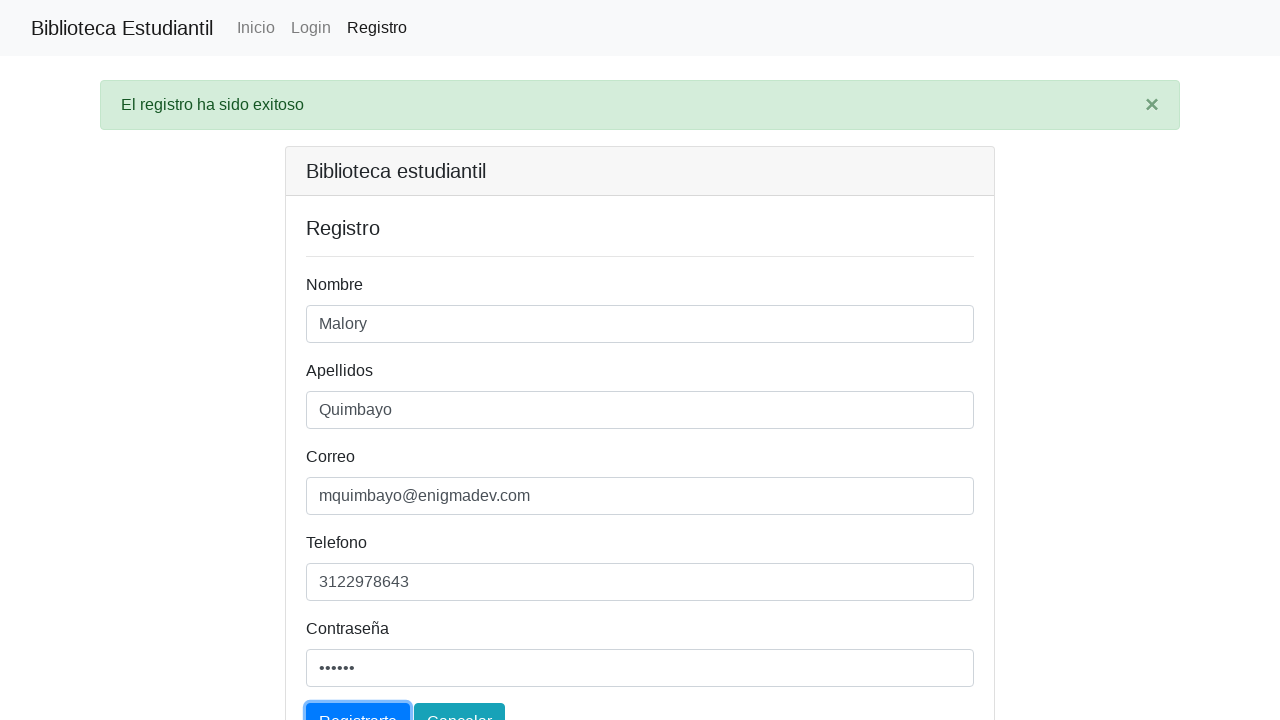